Tests navigation through the Disappearing Elements page by clicking the link, then returning to home

Starting URL: https://the-internet.herokuapp.com/

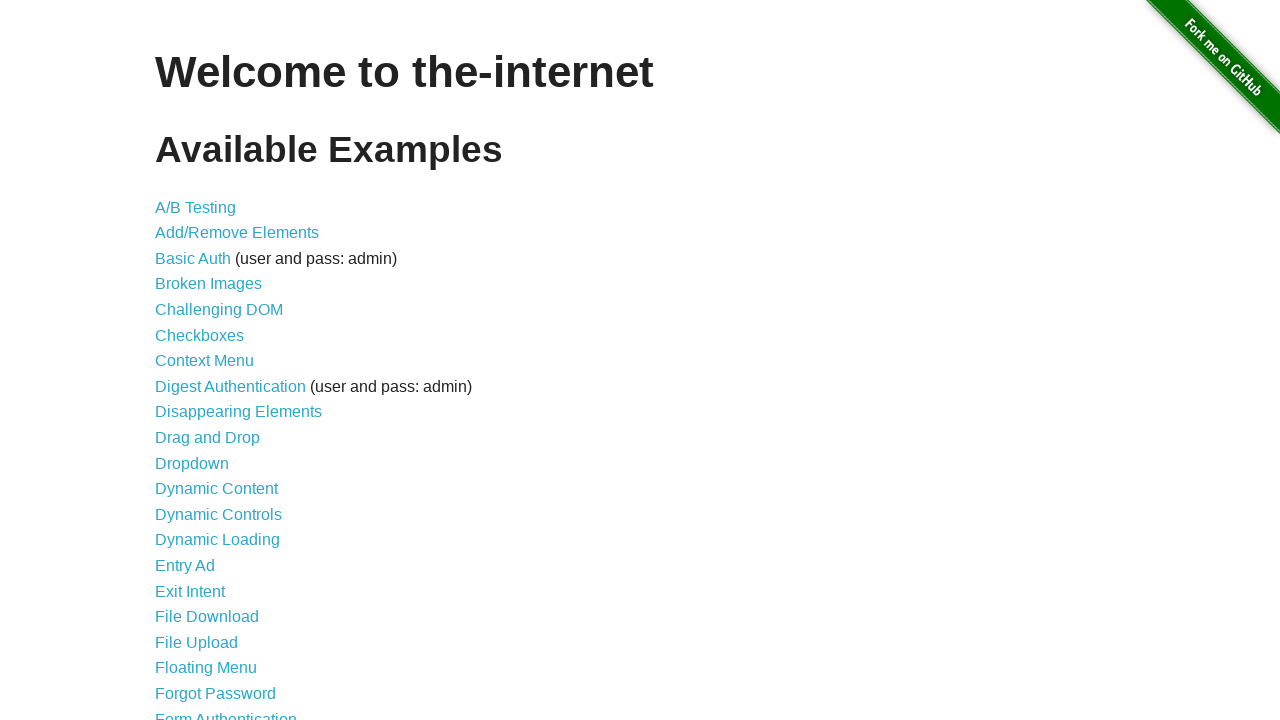

Clicked on Disappearing Elements link at (238, 412) on text=Disappearing Elements
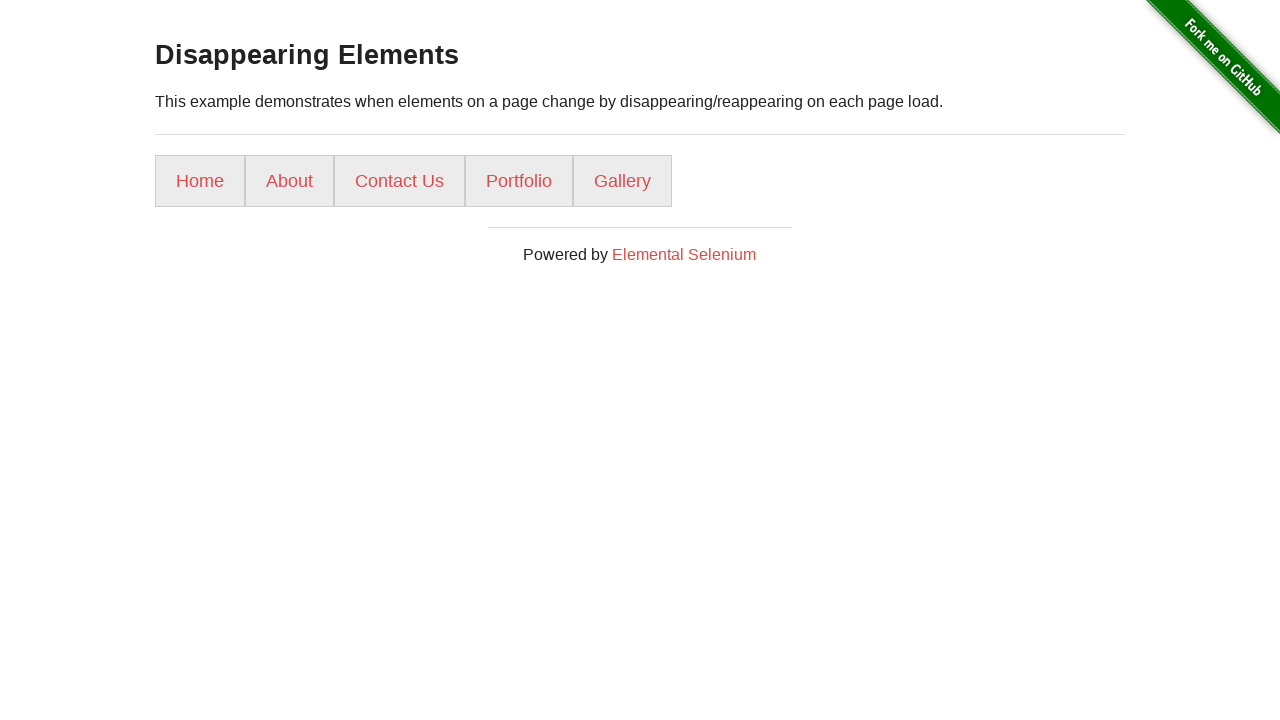

Disappearing Elements page loaded (networkidle)
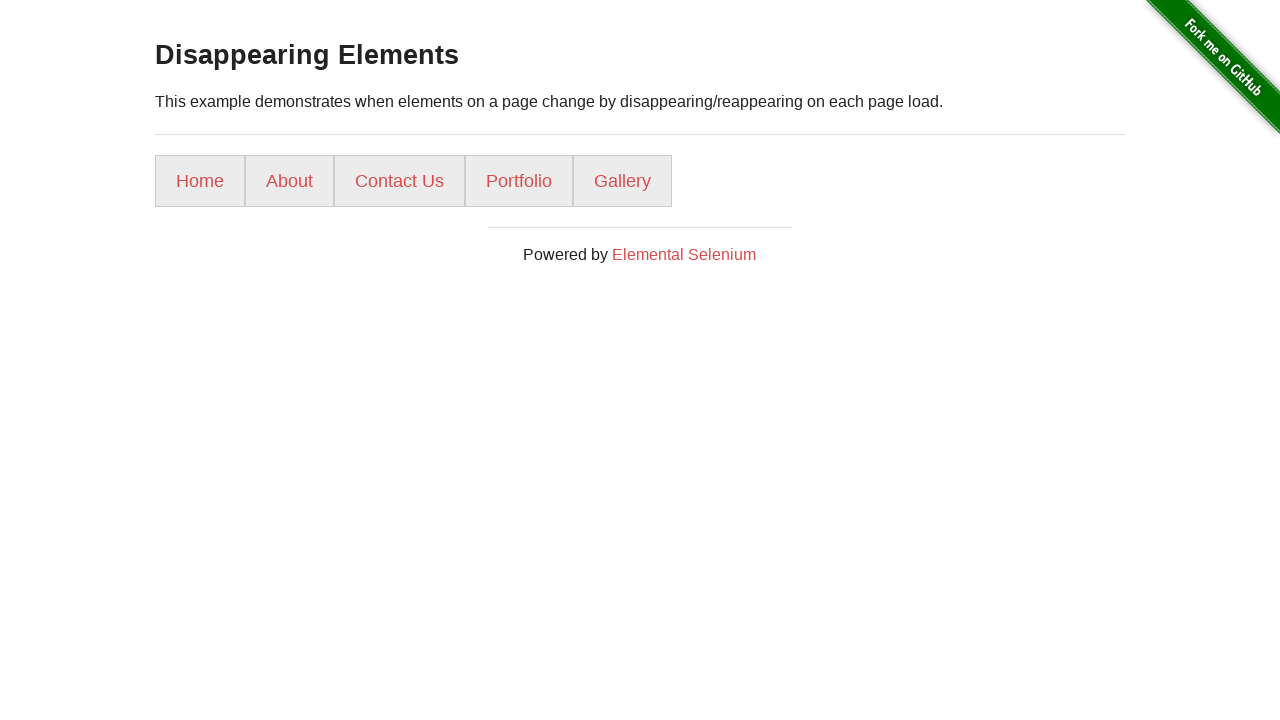

Clicked Home link to return to home page at (200, 181) on text=Home
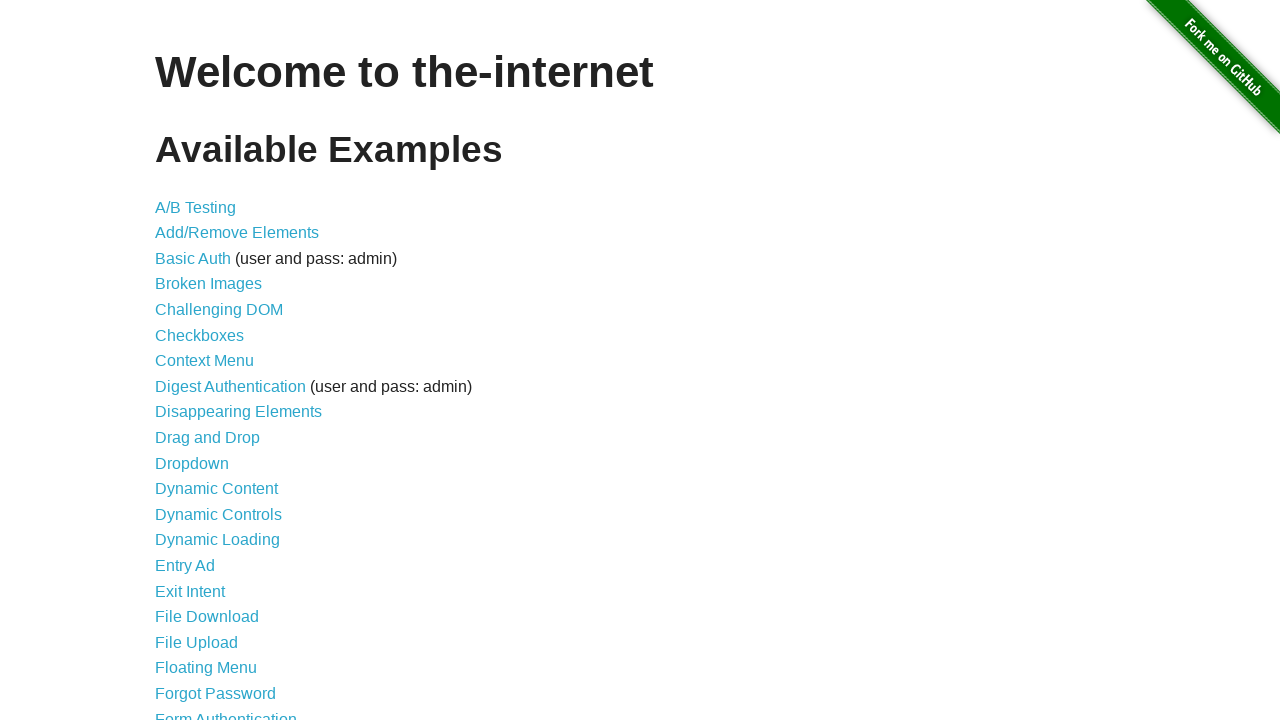

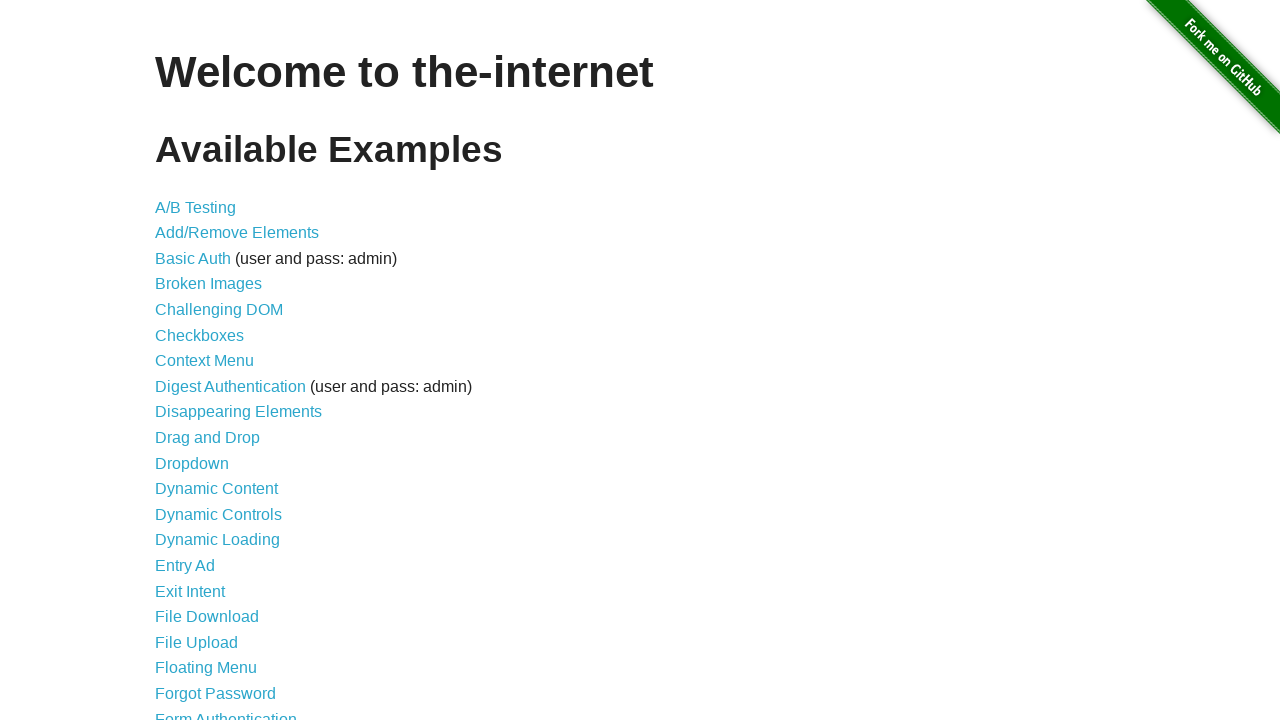